Tests click and hold mouse interaction on a clickable element to verify focus status

Starting URL: https://www.selenium.dev/selenium/web/mouse_interaction.html

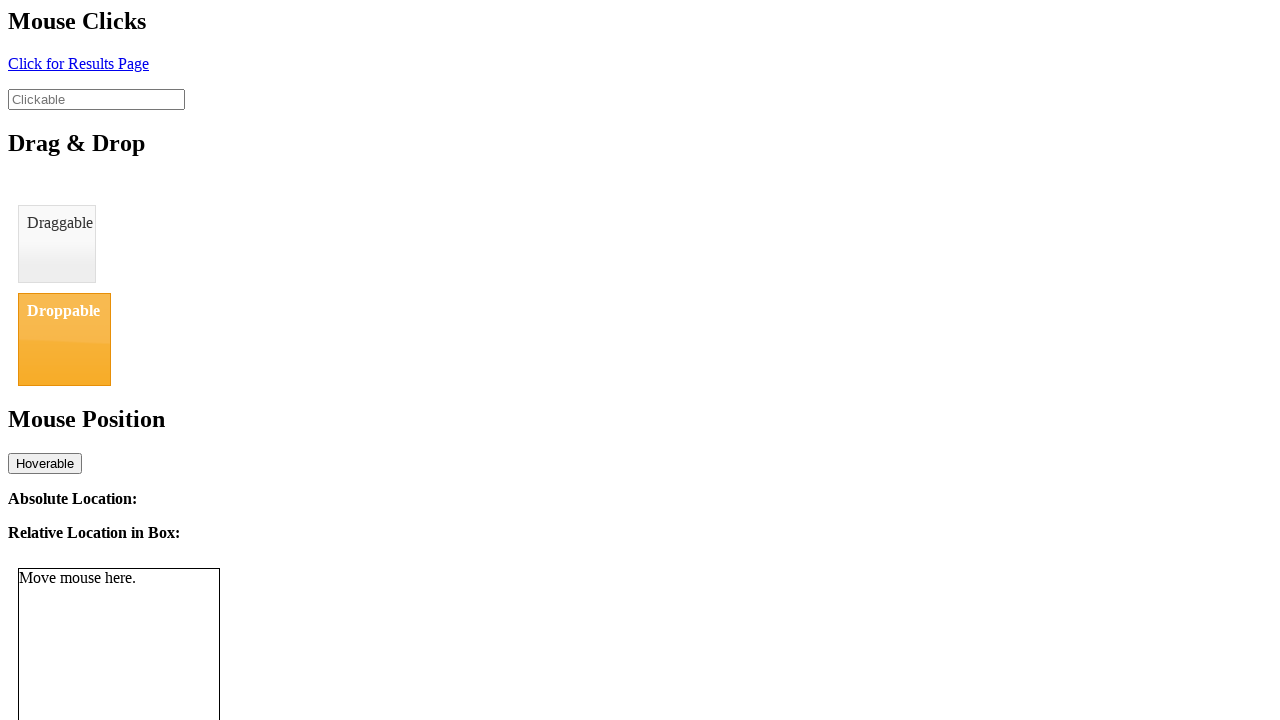

Located the clickable element with id 'clickable'
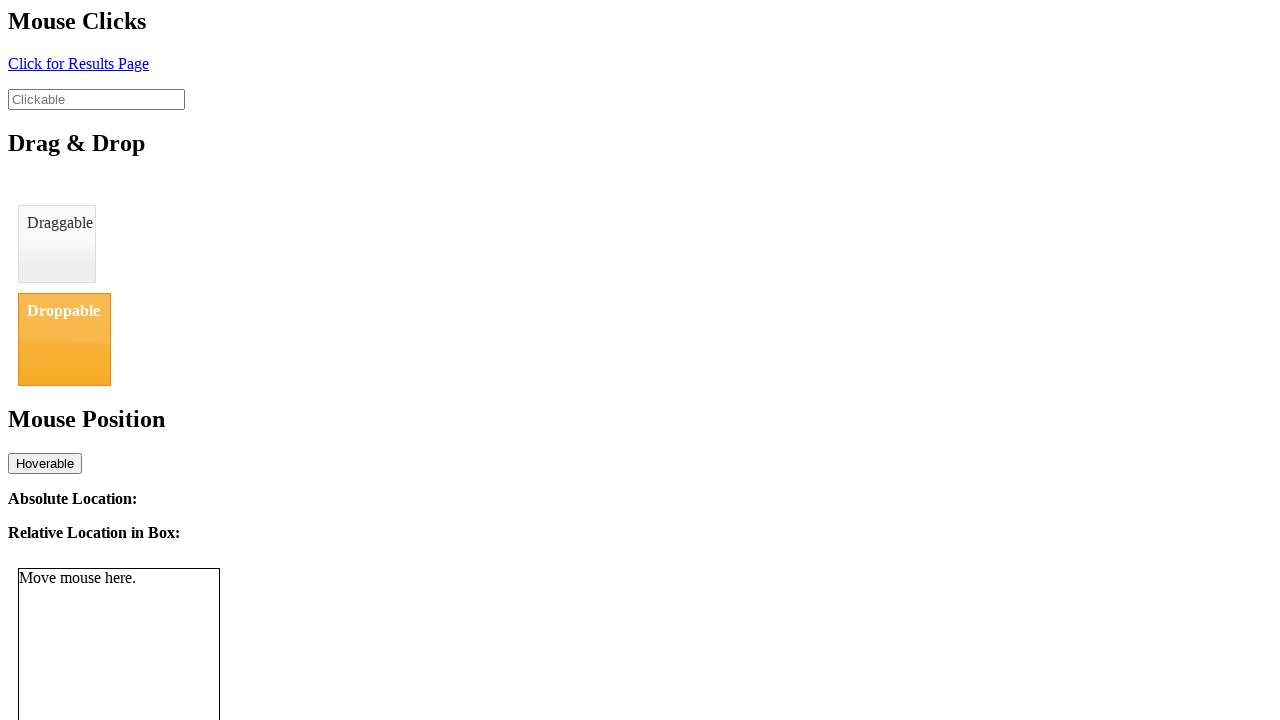

Hovered over the clickable element at (96, 99) on #clickable
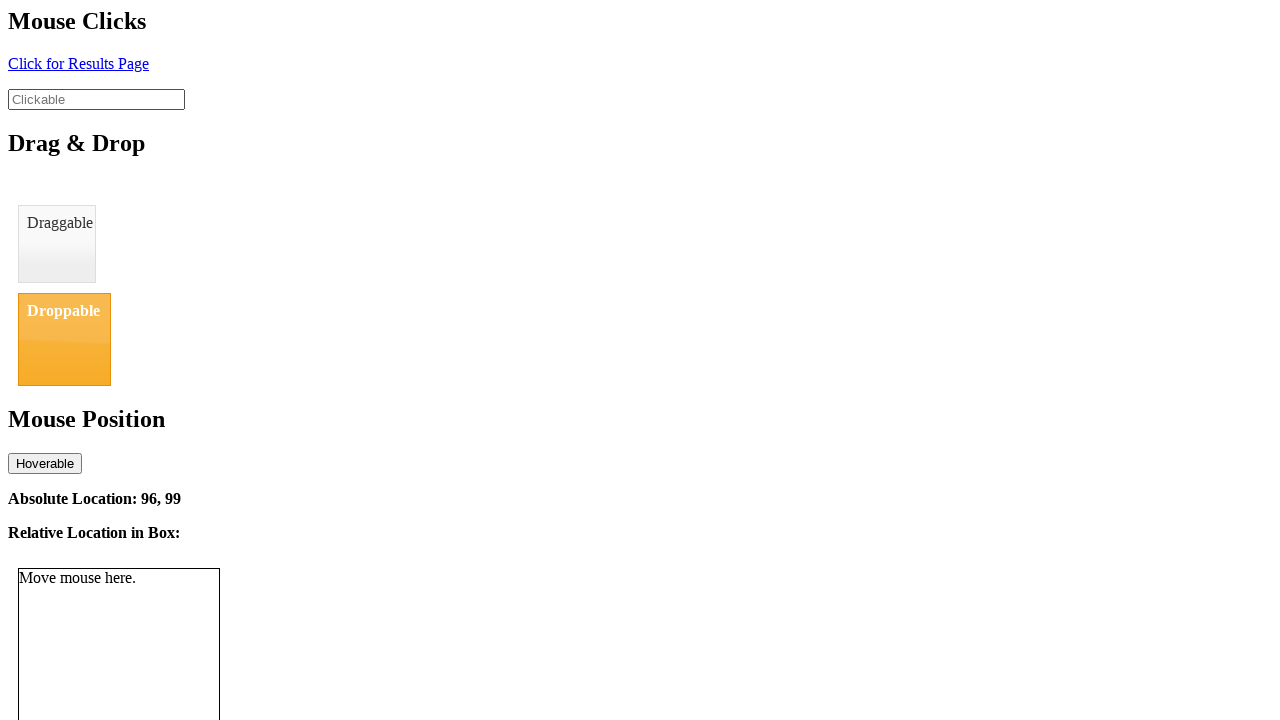

Pressed and held mouse button down on the element at (96, 99)
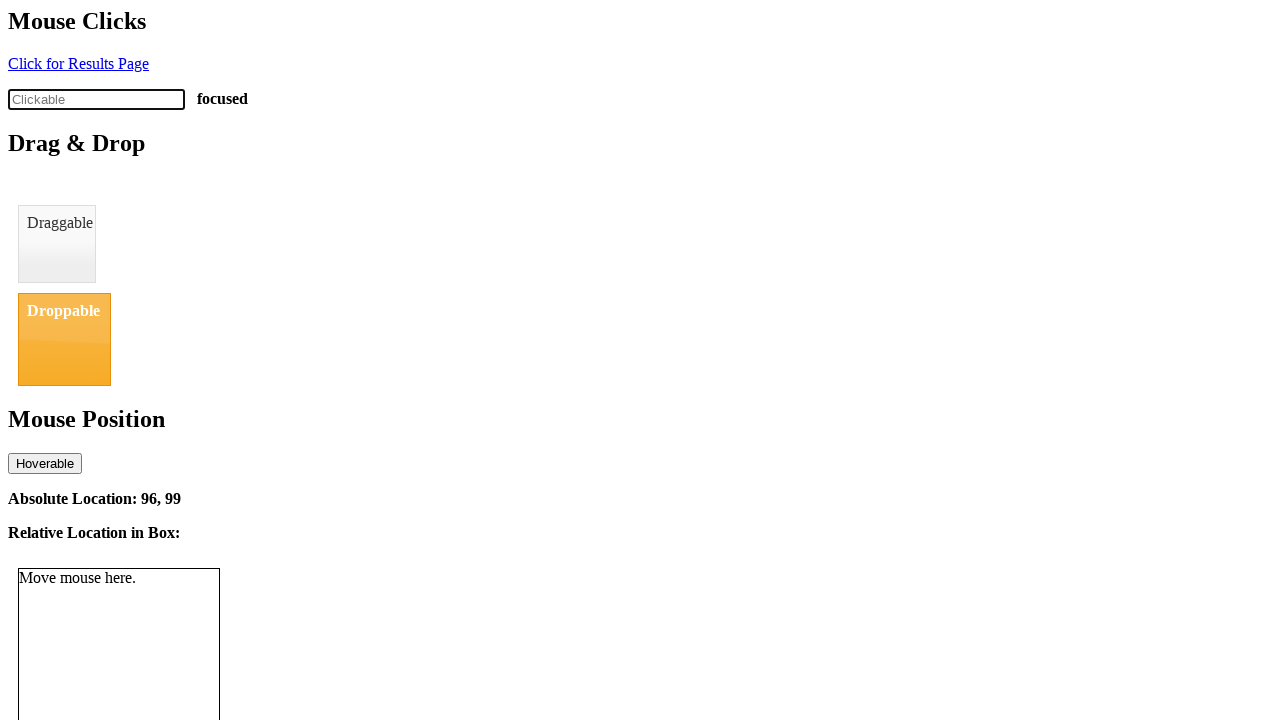

Verified element focus status shows 'focused'
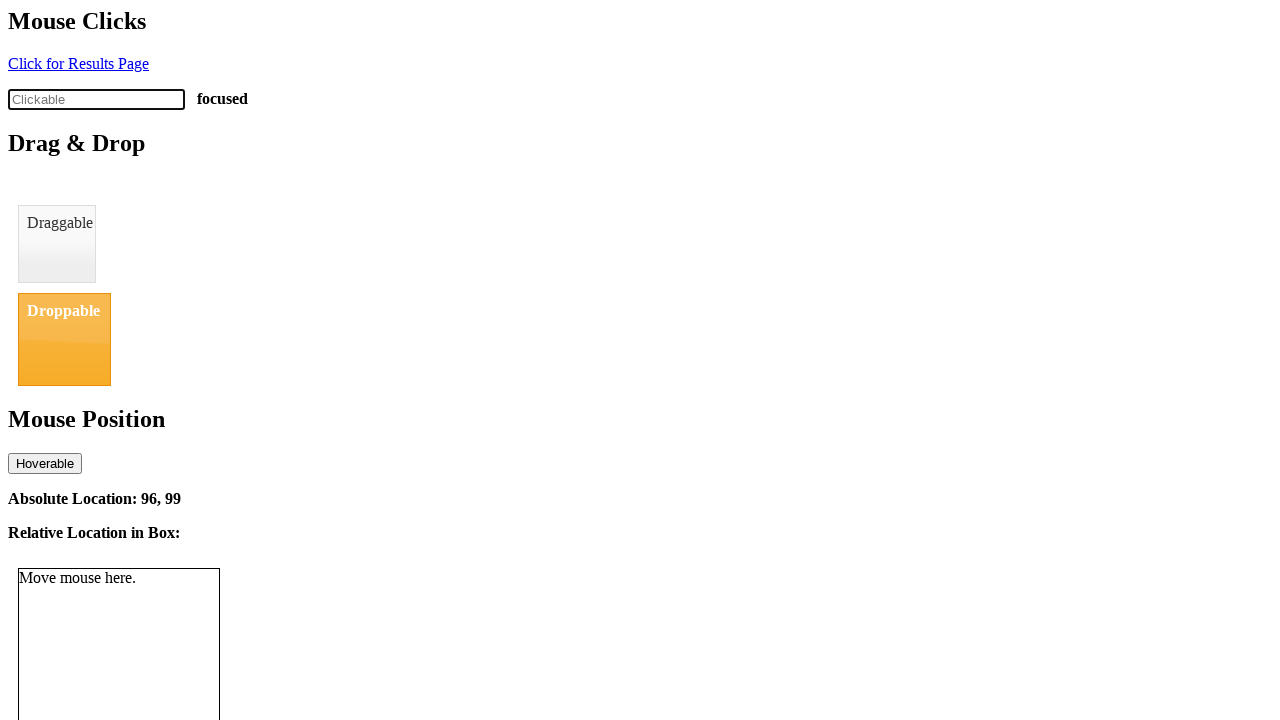

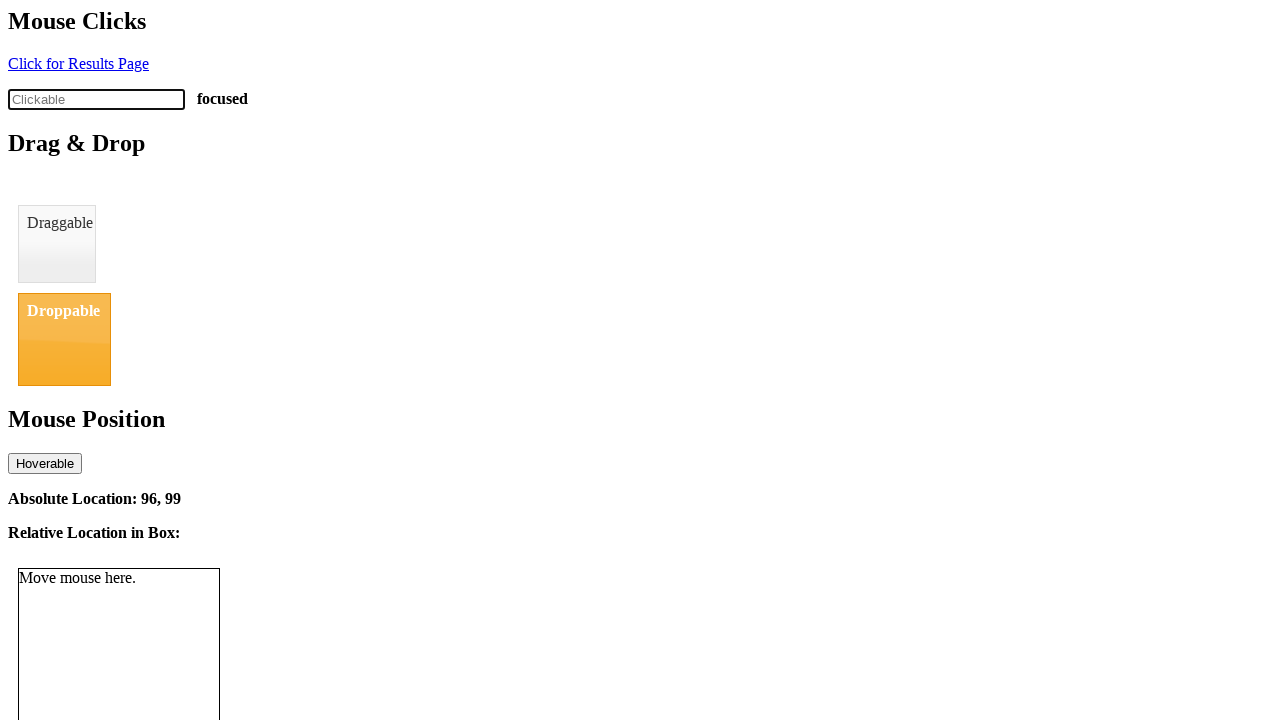